Tests clicking checkboxes on a form using CSS selectors to locate checkbox elements by their IDs

Starting URL: https://formy-project.herokuapp.com/checkbox

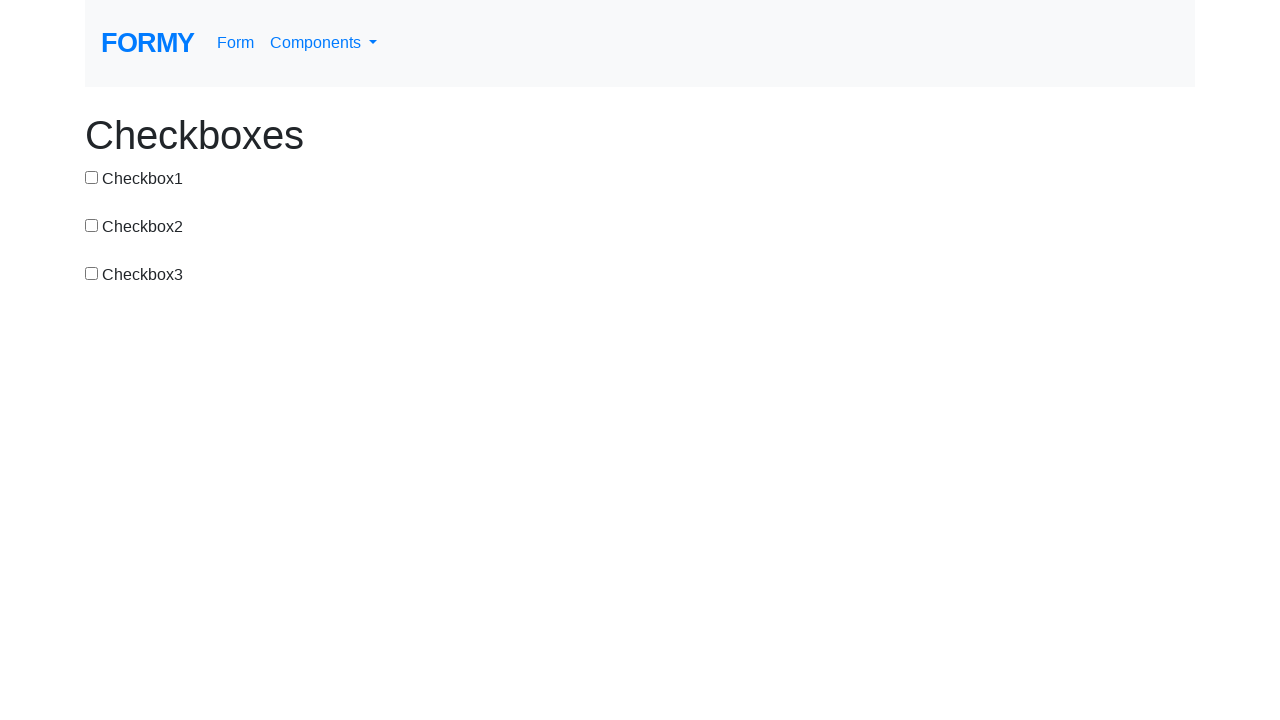

Clicked checkbox 1 using CSS selector #checkbox-1 at (92, 177) on #checkbox-1
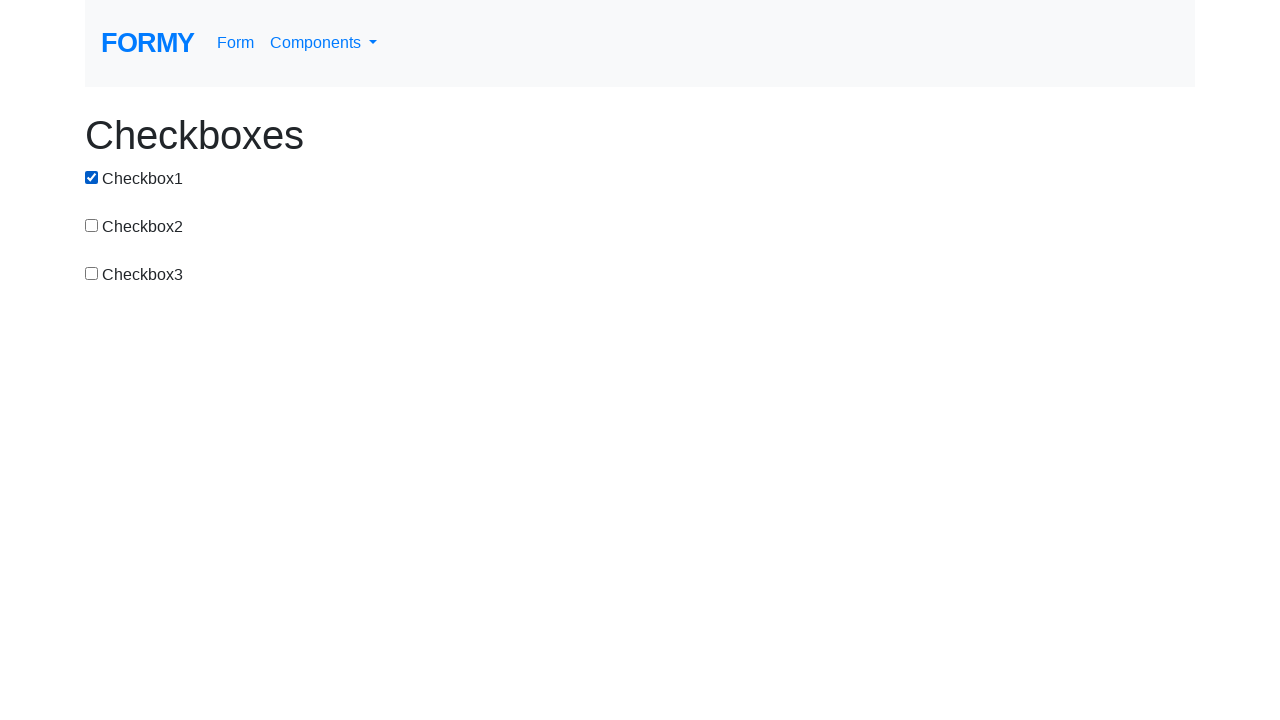

Clicked checkbox 2 using CSS selector #checkbox-2 at (92, 225) on #checkbox-2
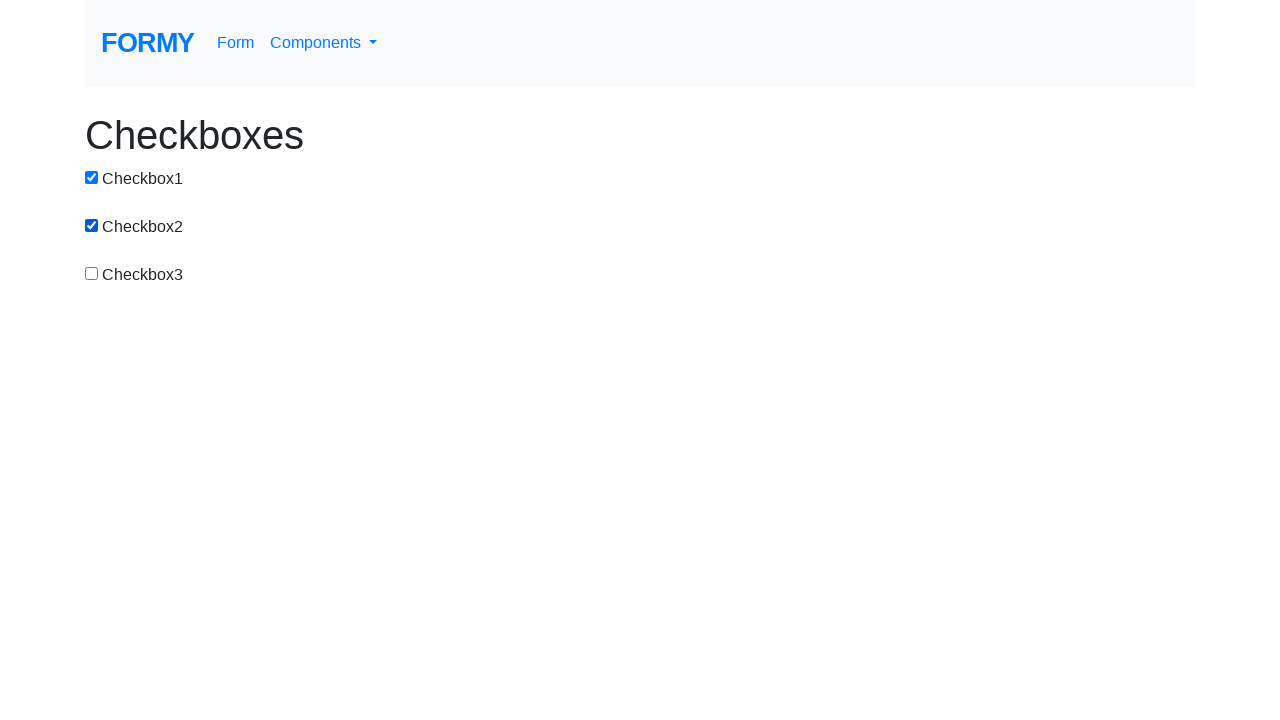

Clicked checkbox 3 using CSS selector #checkbox-3 at (92, 273) on #checkbox-3
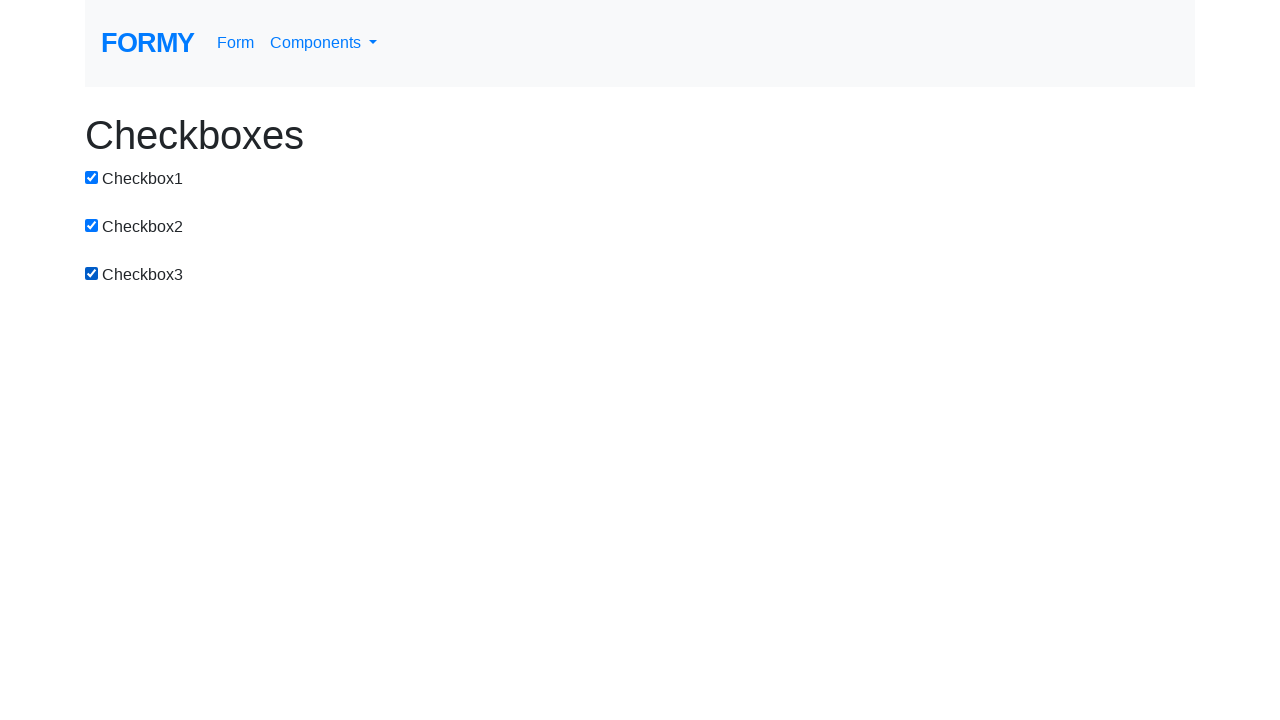

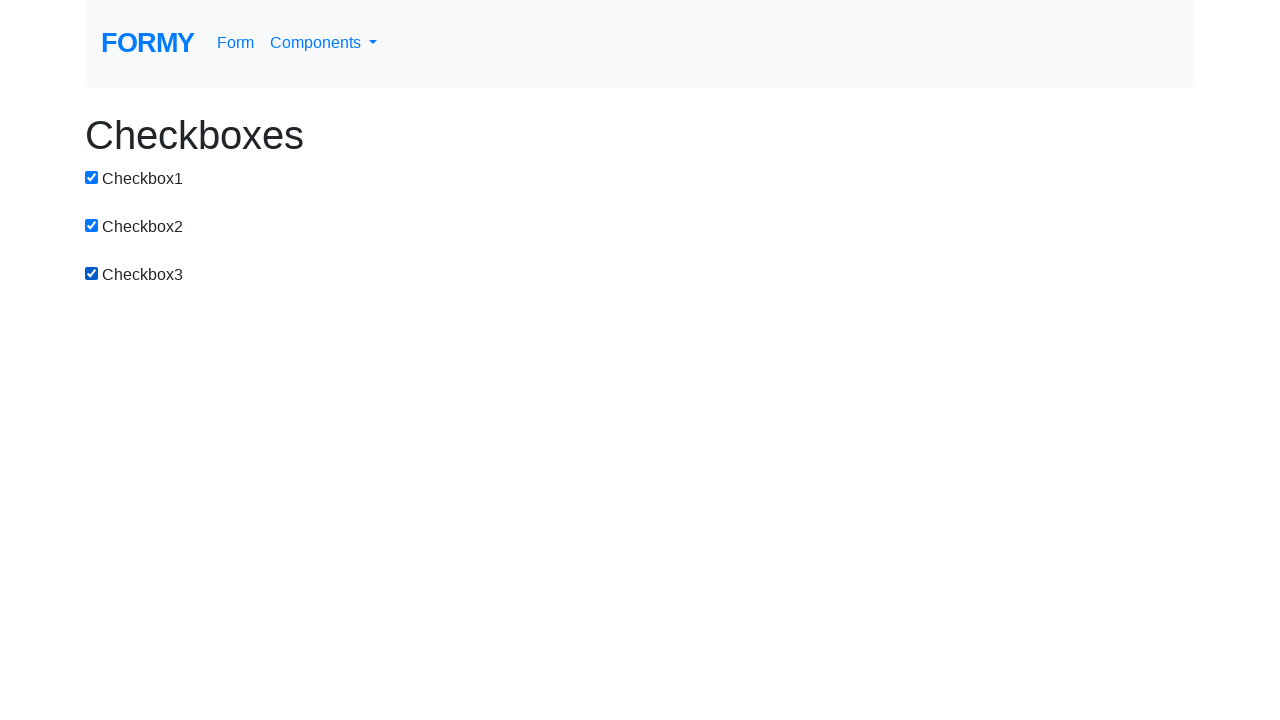